Tests child window handling by clicking a link that opens a new tab, extracting text from the new page, parsing it to get a domain value, and filling that value into a form field on the original page.

Starting URL: http://rahulshettyacademy.com/loginpagePractise/

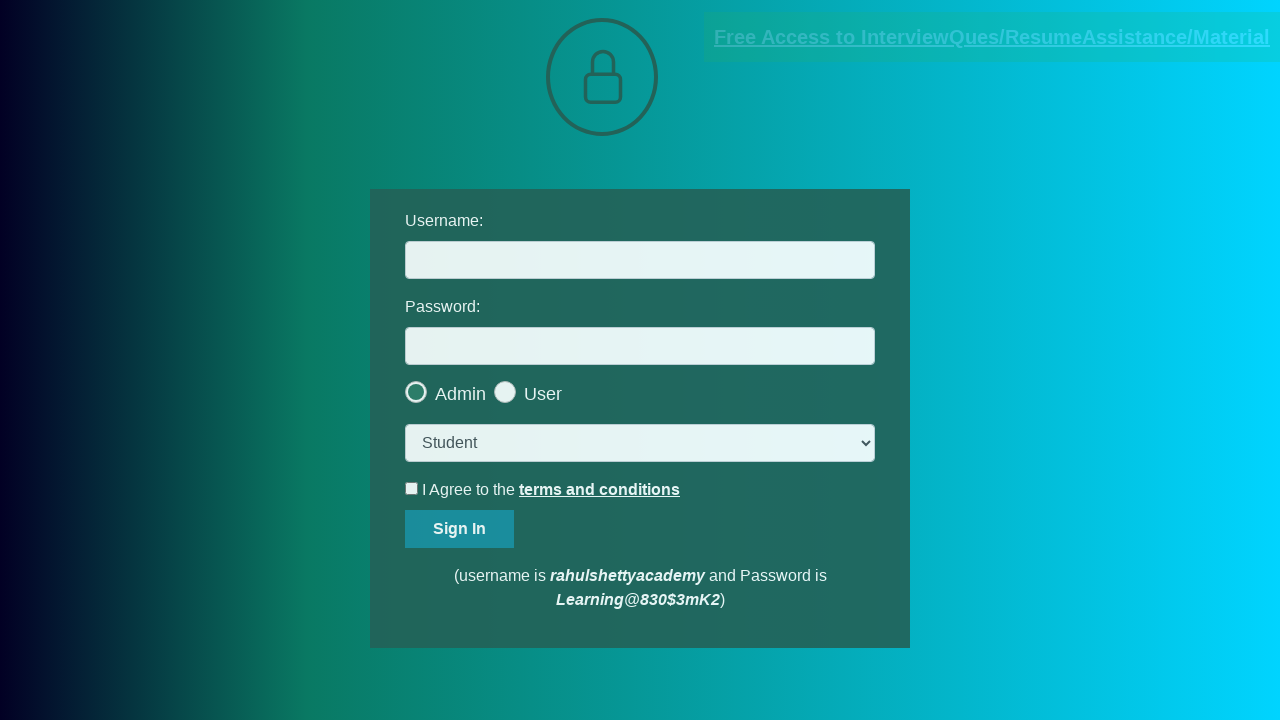

Located documents link that opens a new tab
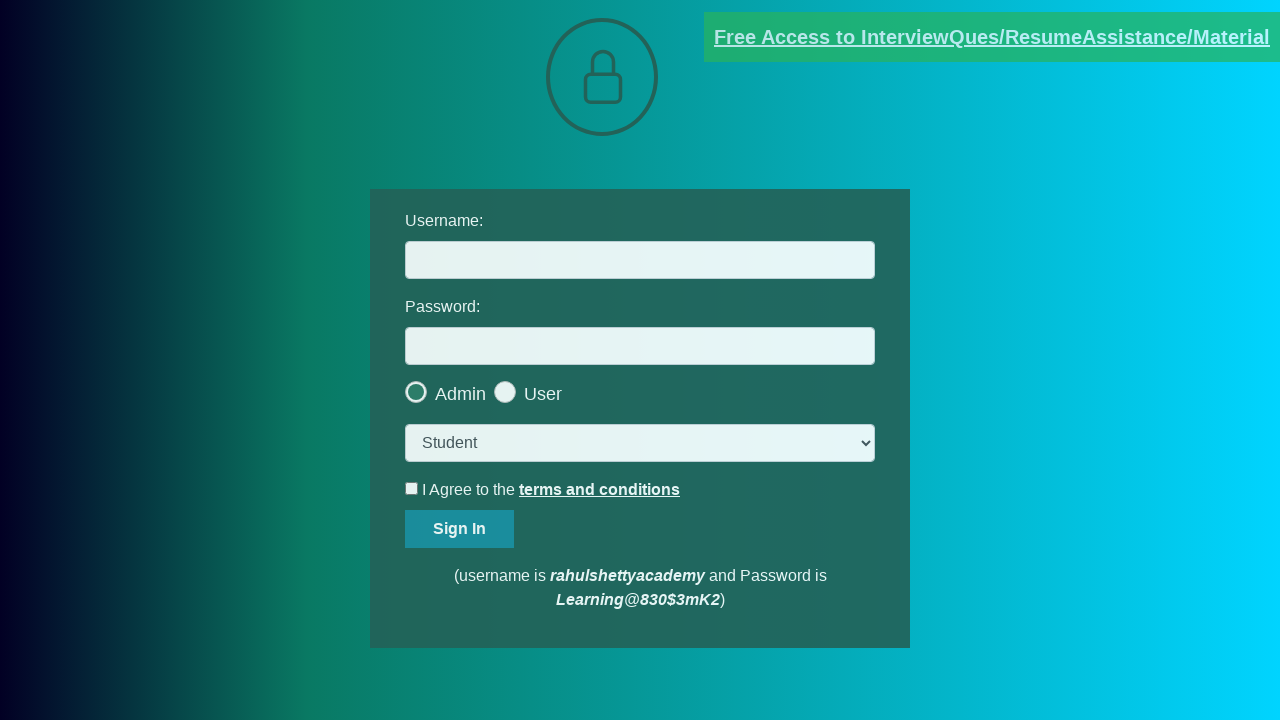

Clicked documents link to open new tab at (992, 37) on [href*='documents-request']
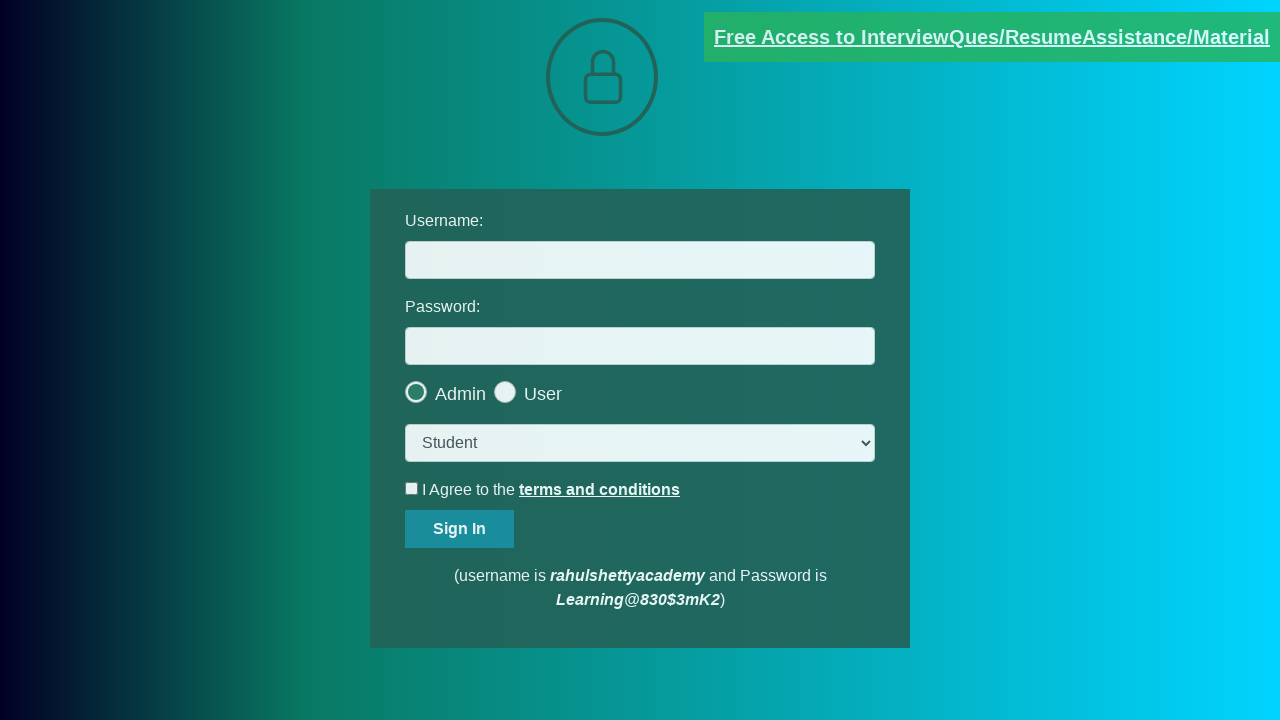

Captured new page/tab reference
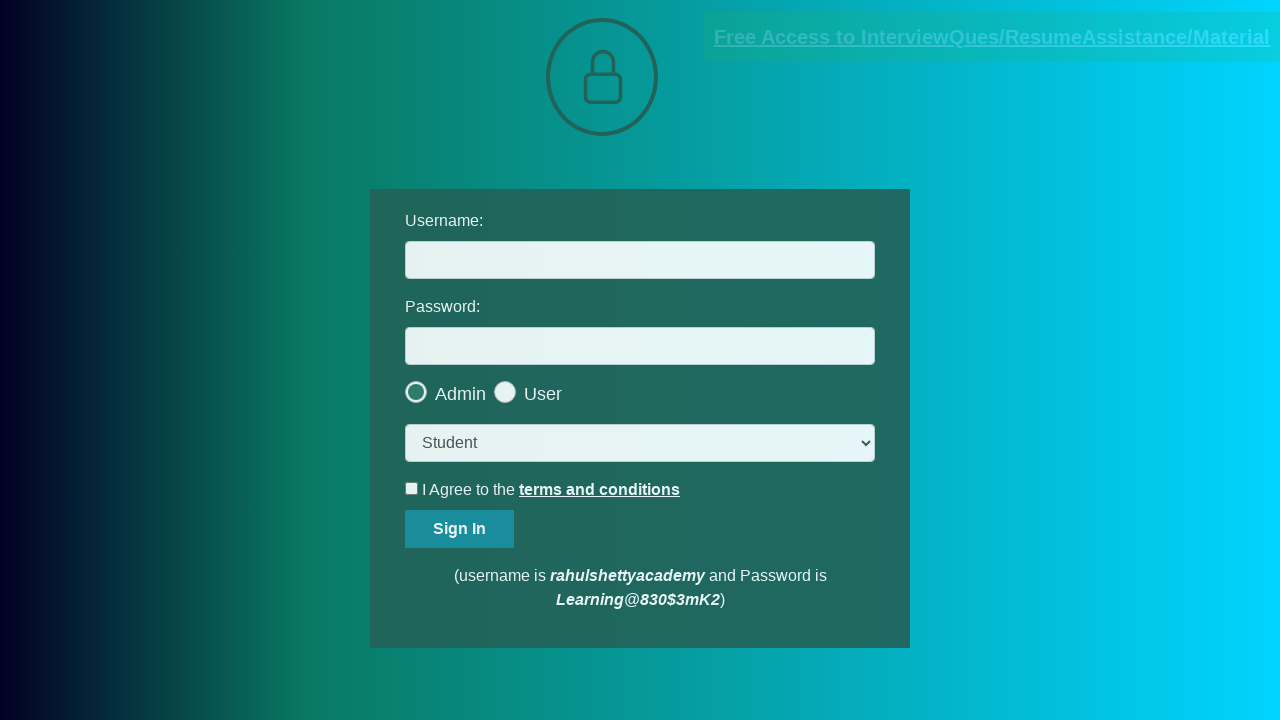

New page finished loading
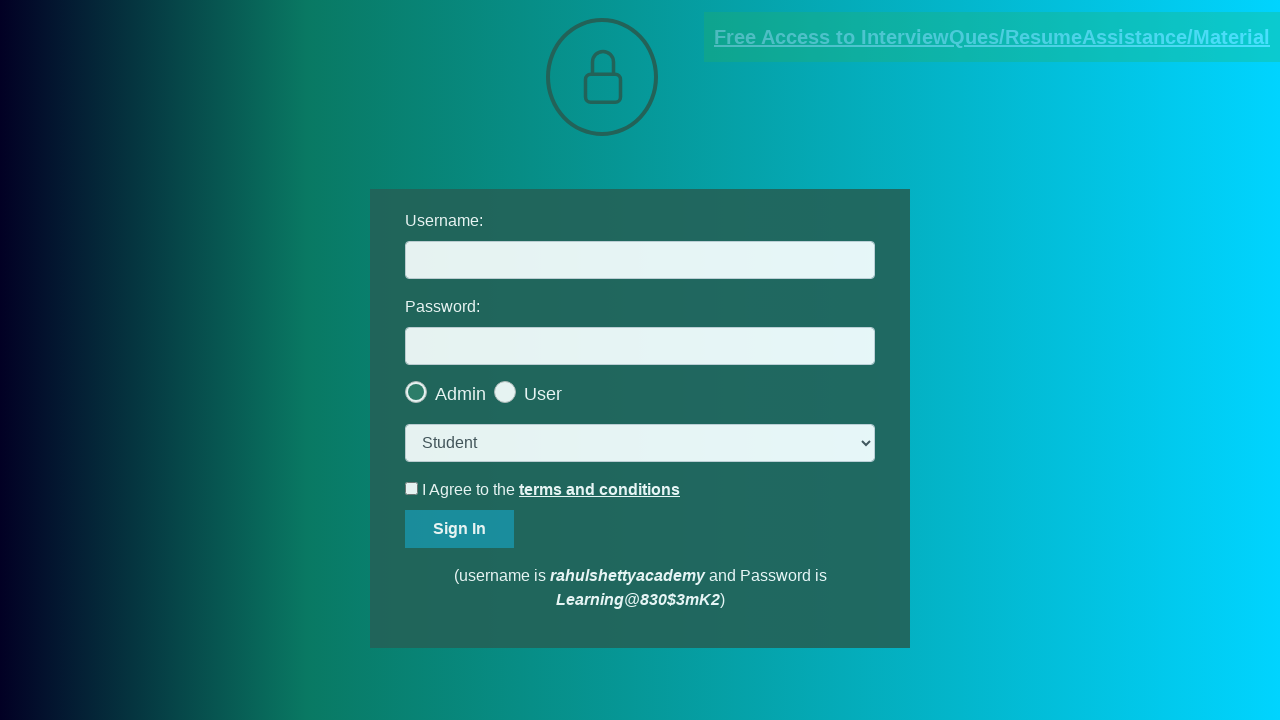

Extracted text content from new page
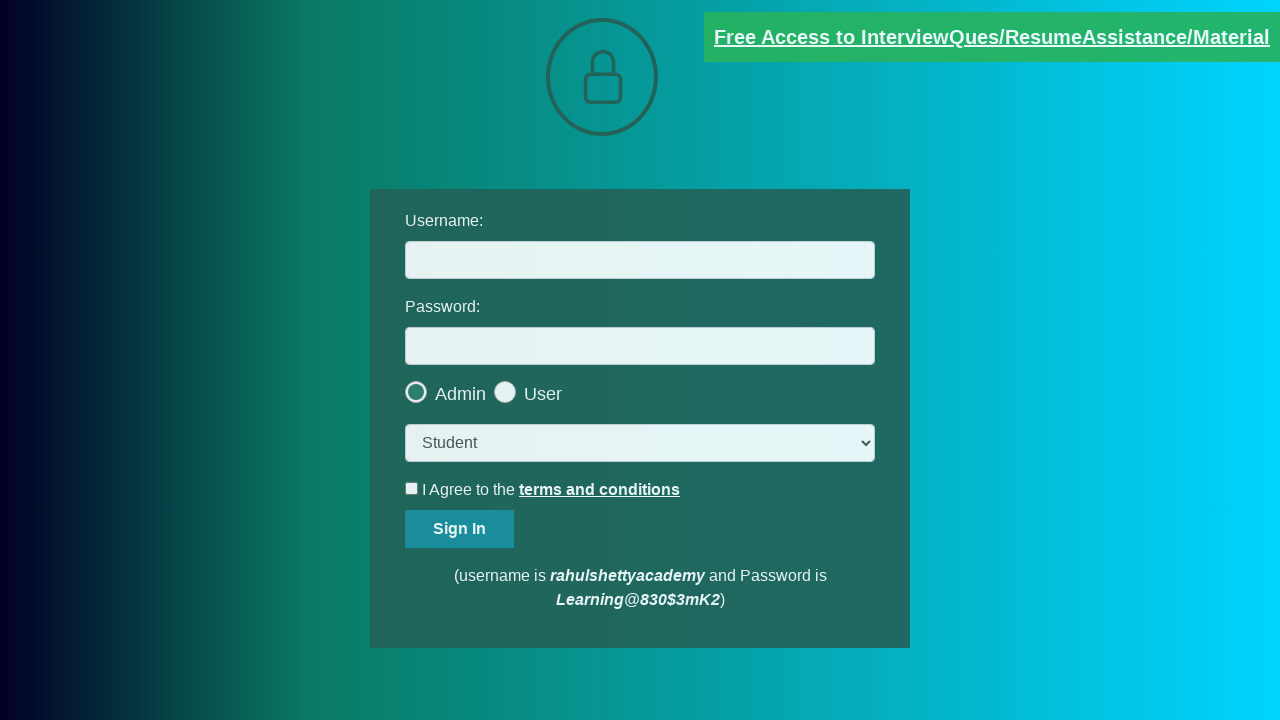

Parsed domain value from text: rahulshettyacademy.com
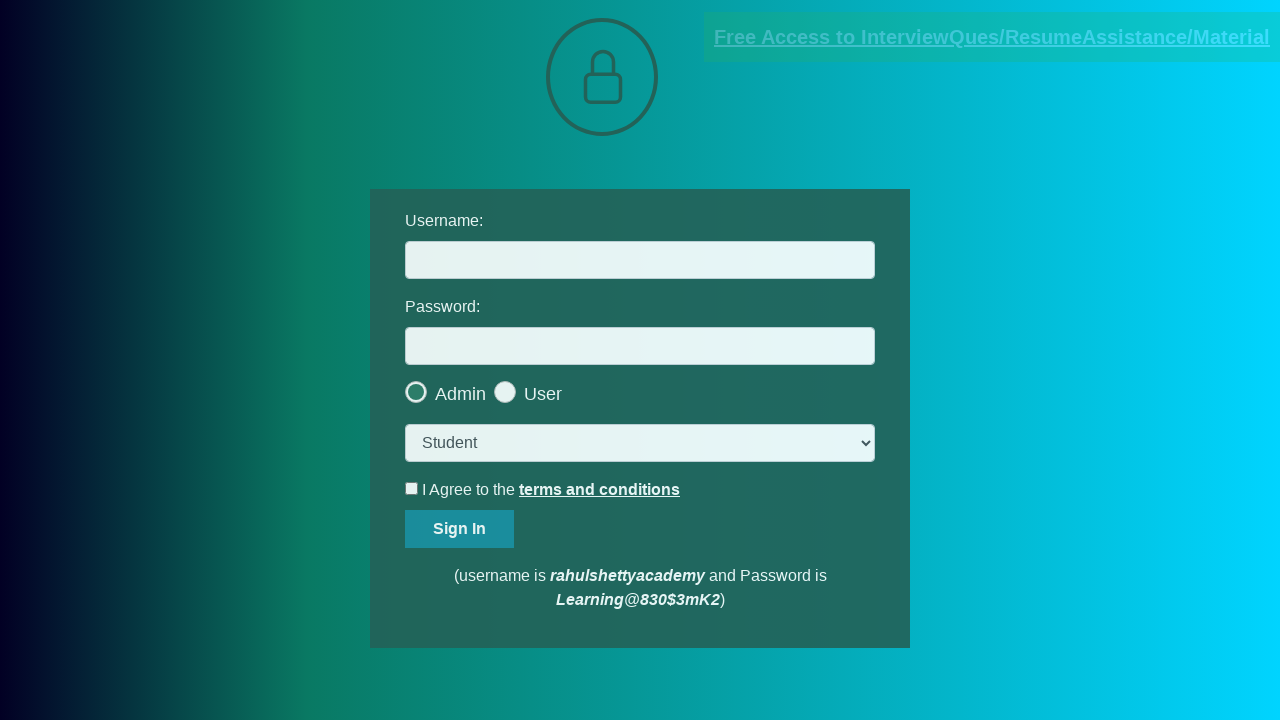

Filled username field with extracted domain: rahulshettyacademy.com on #username
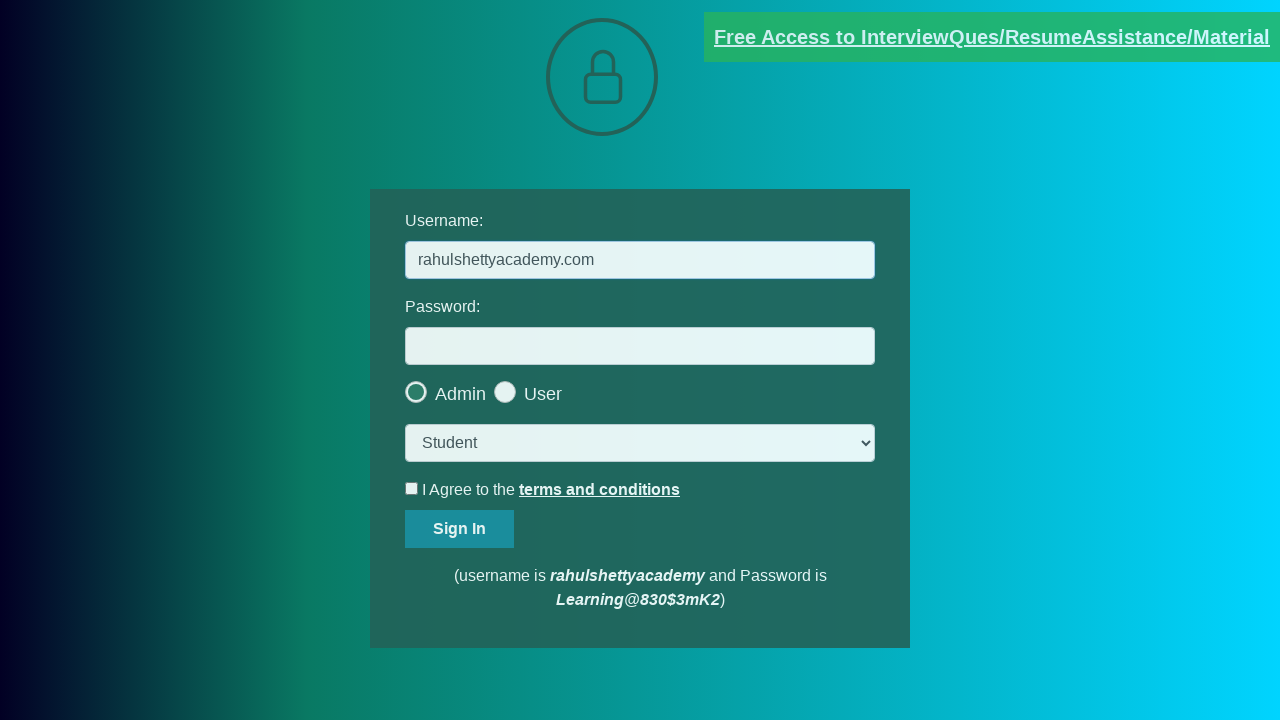

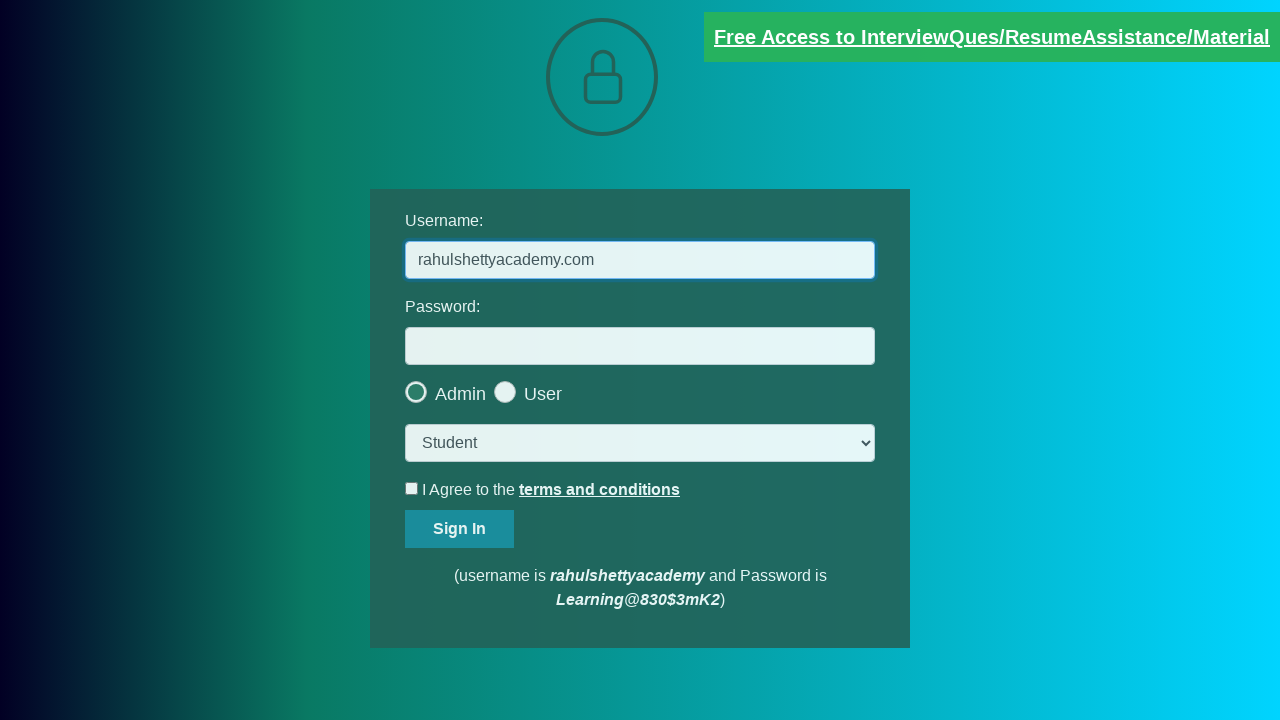